Tests A/B test opt-out by first visiting the main page to establish the host, adding an opt-out cookie, then navigating to the A/B test page and verifying it shows "No A/B Test".

Starting URL: http://the-internet.herokuapp.com

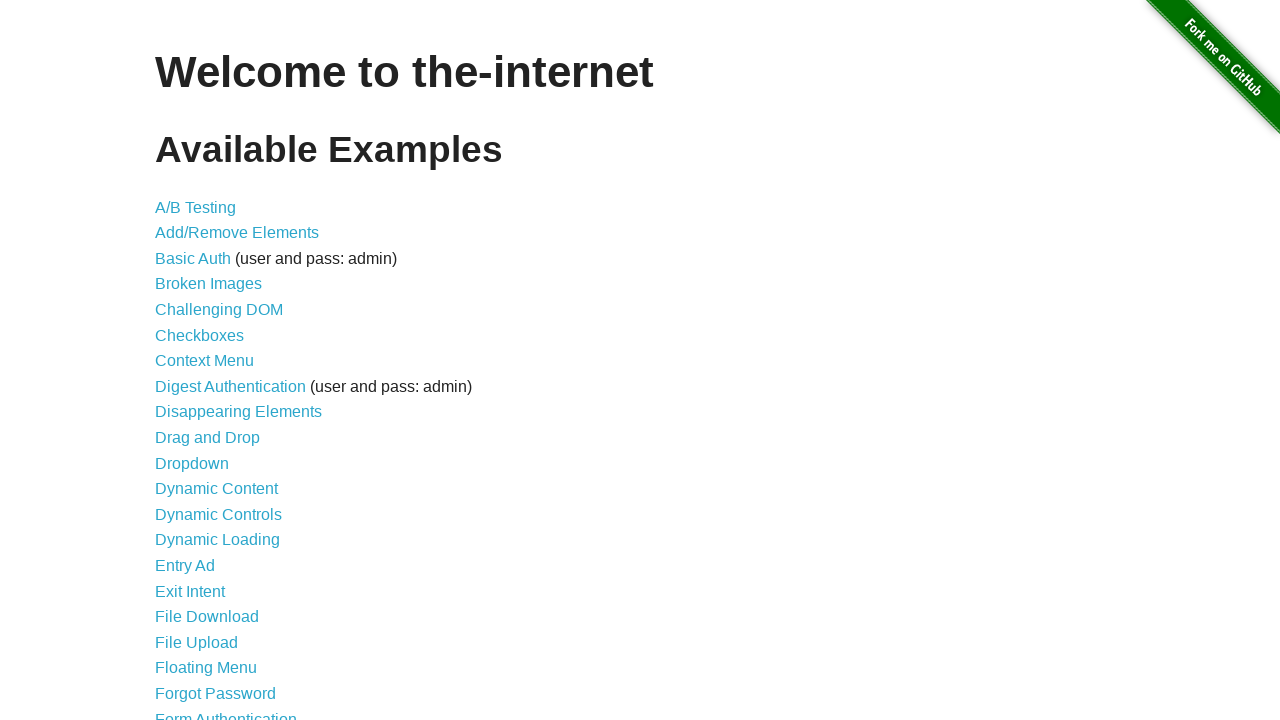

Added optimizelyOptOut cookie to establish A/B test opt-out
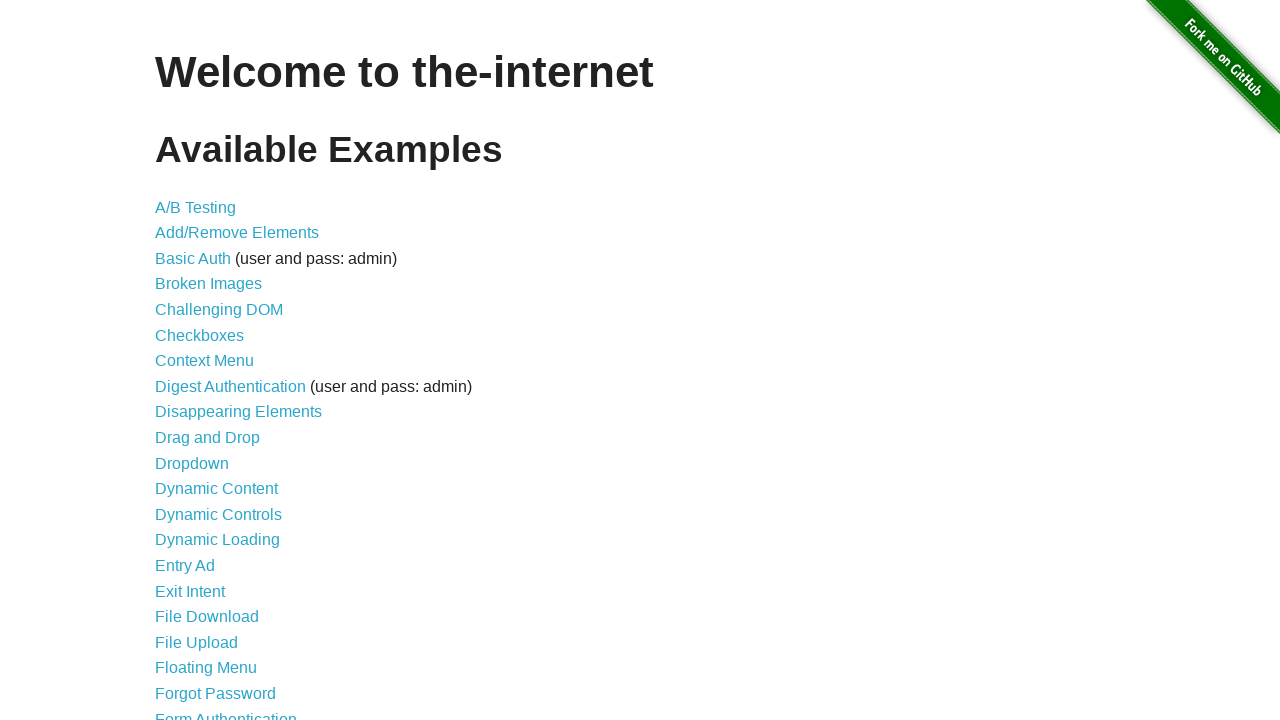

Navigated to A/B test page at /abtest
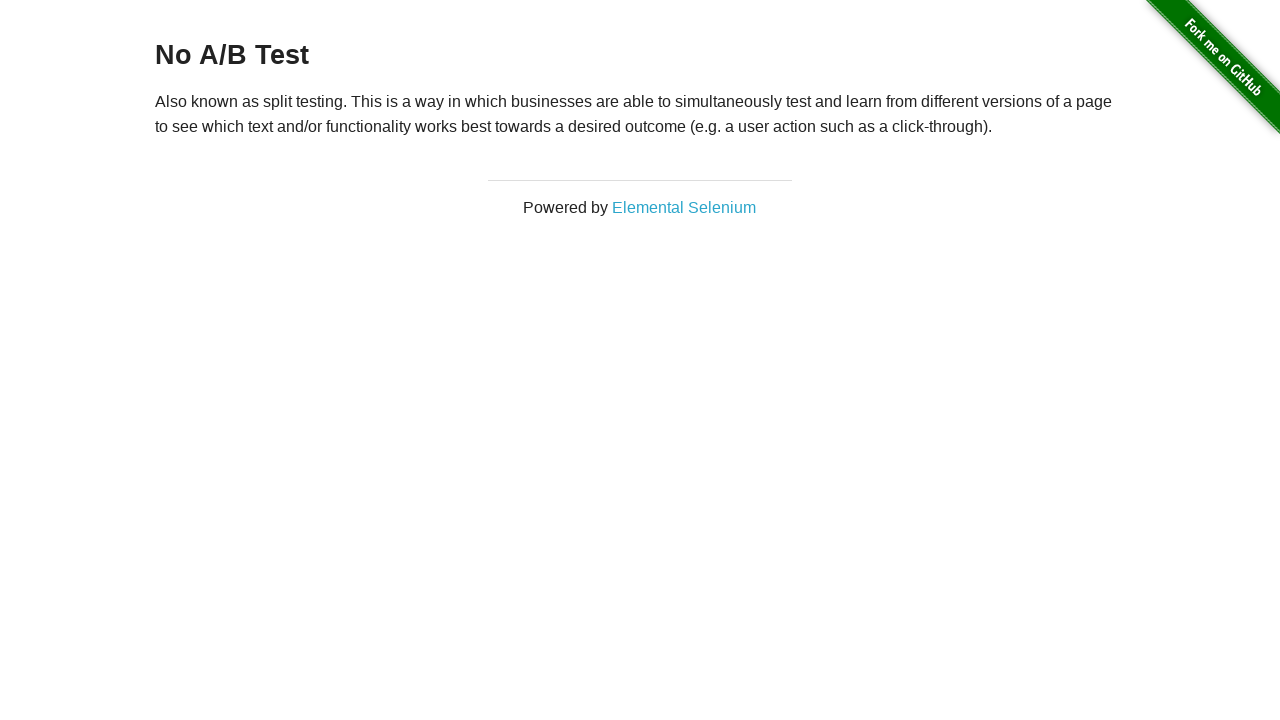

Retrieved heading text from page
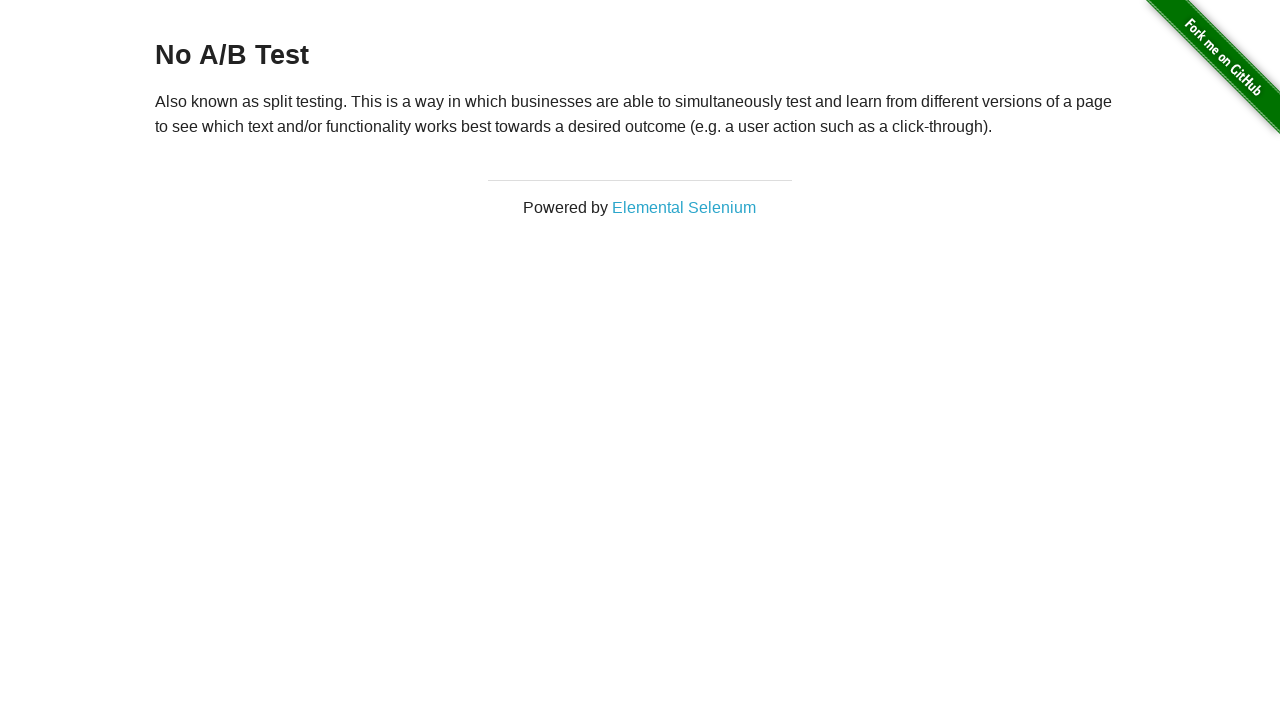

Verified heading displays 'No A/B Test' confirming opt-out cookie is working
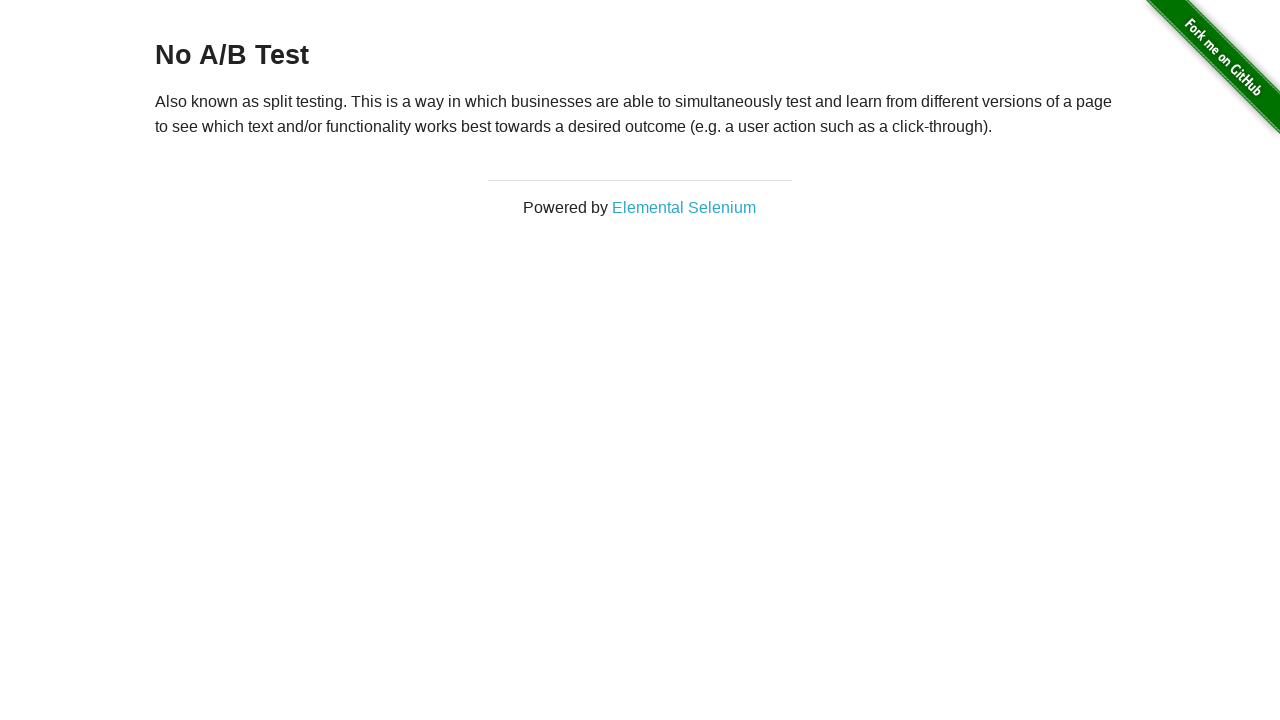

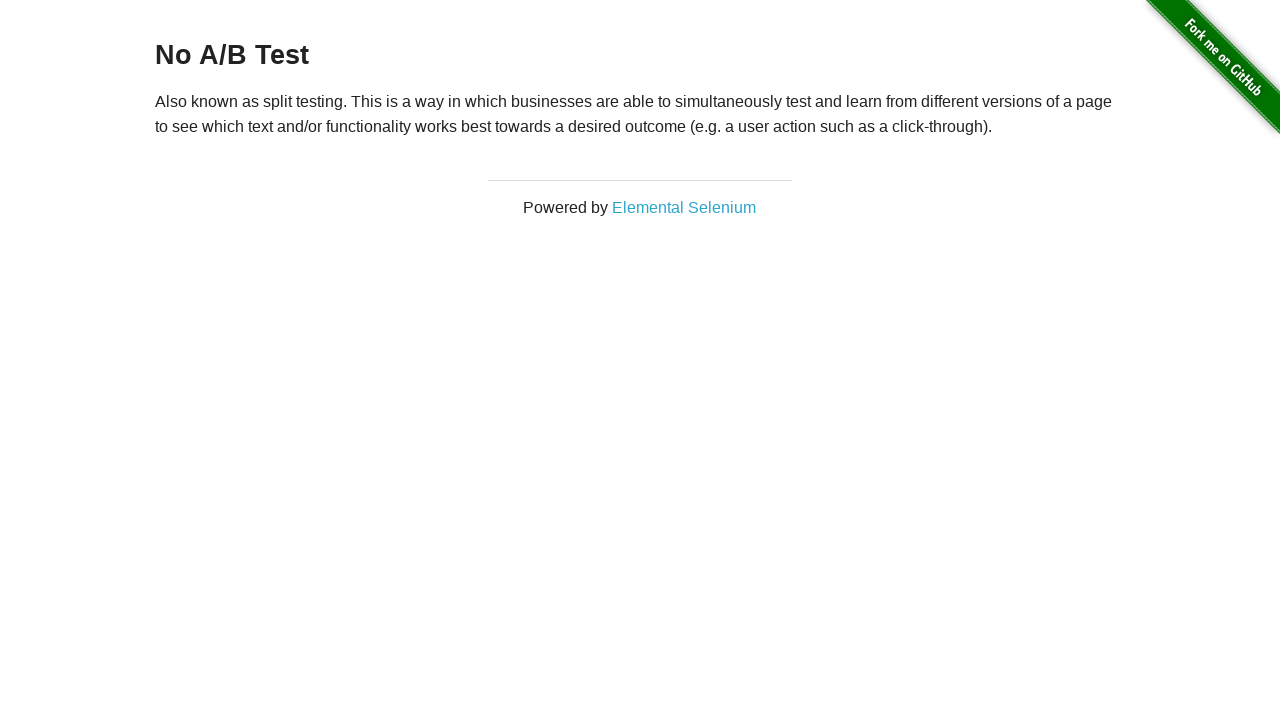